Tests checkbox functionality by clicking on three different checkboxes using different locator strategies (id, CSS selector, and XPath)

Starting URL: https://formy-project.herokuapp.com/checkbox

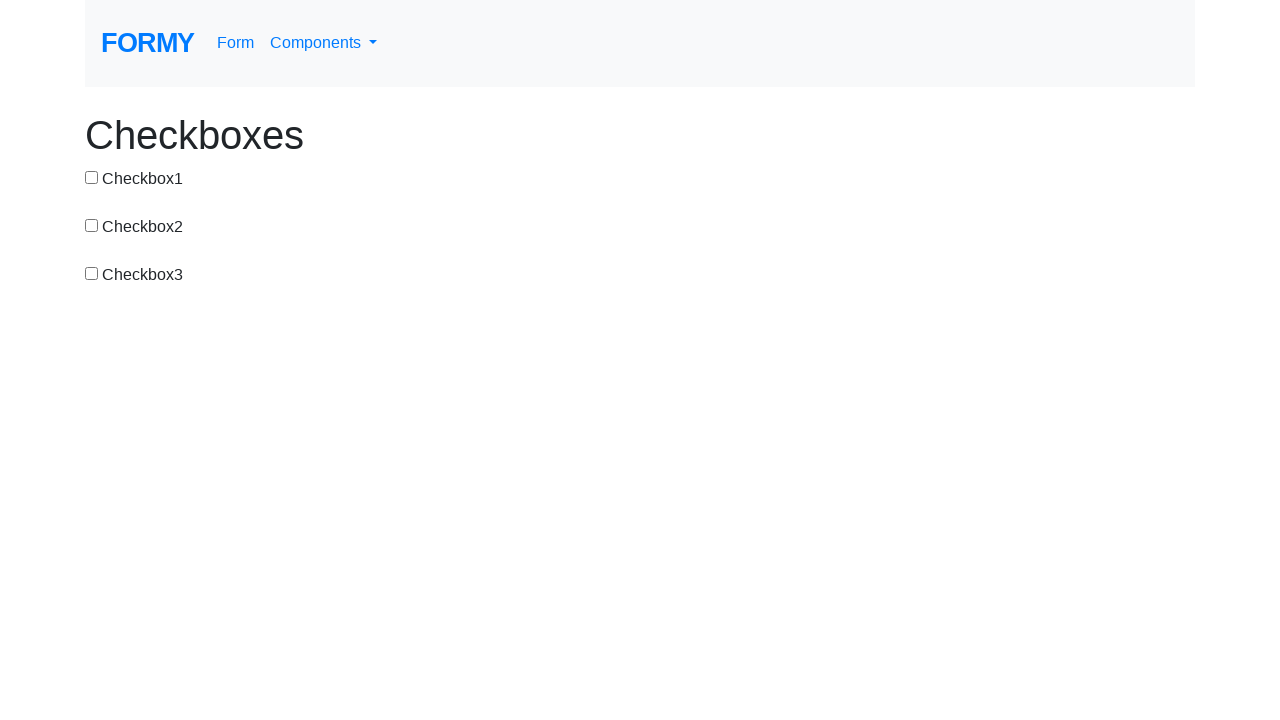

Clicked first checkbox using id selector at (92, 177) on #checkbox-1
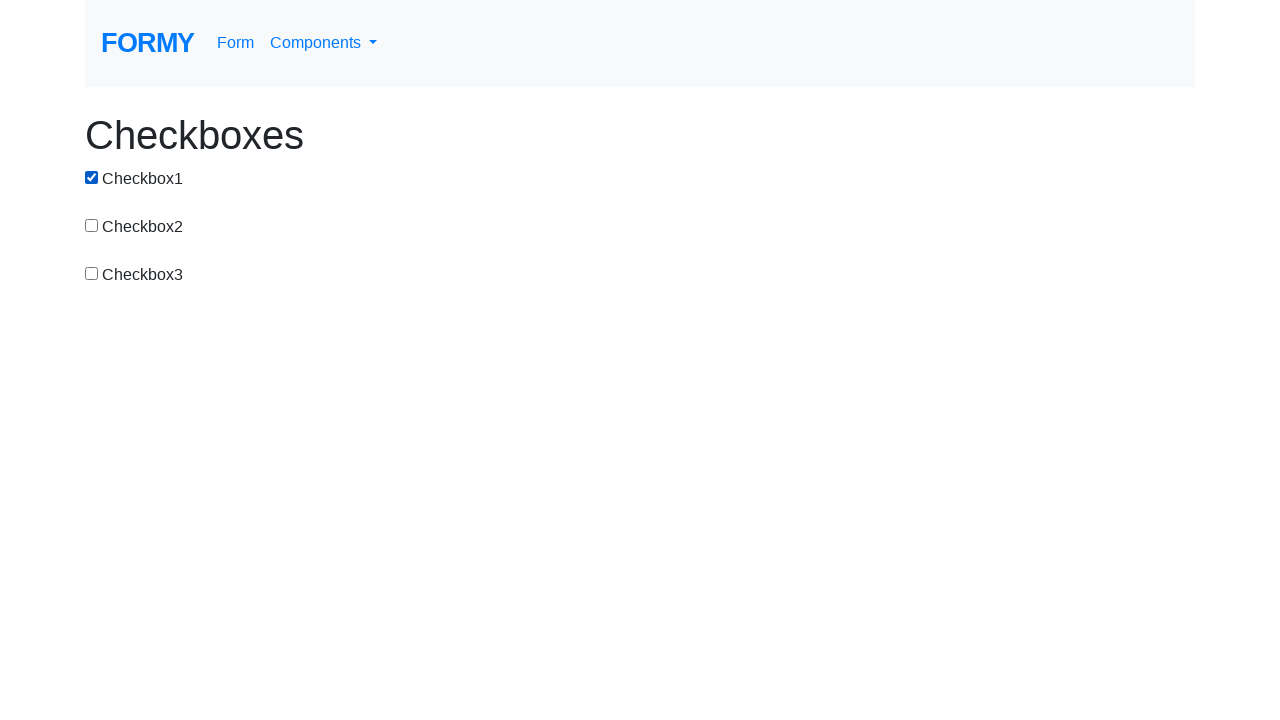

Clicked second checkbox using CSS selector at (92, 225) on input[value='checkbox-2']
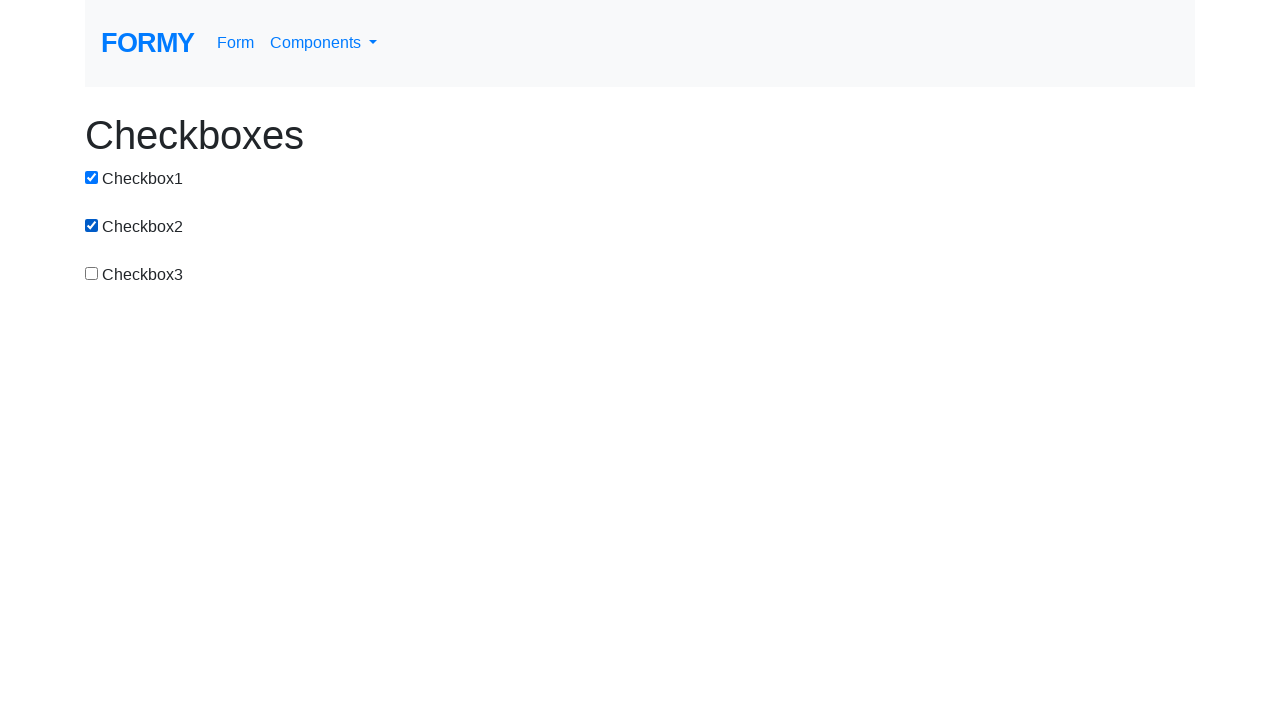

Clicked third checkbox using id selector at (92, 273) on #checkbox-3
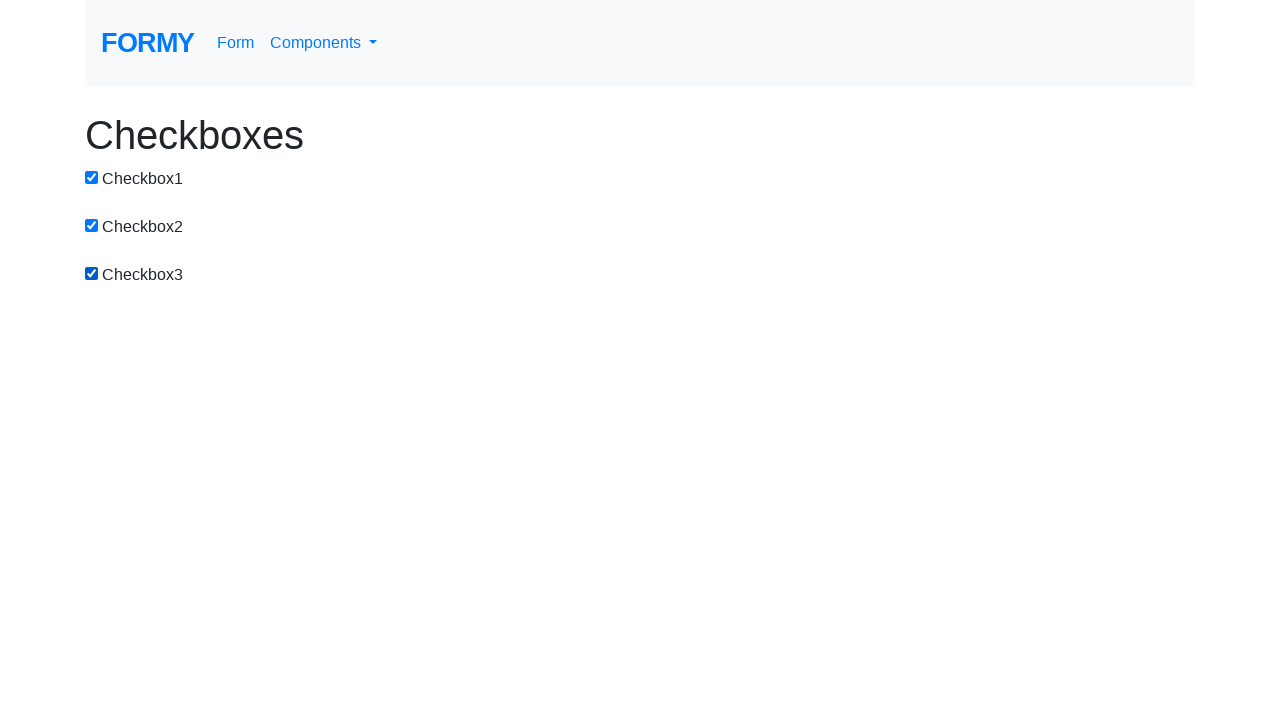

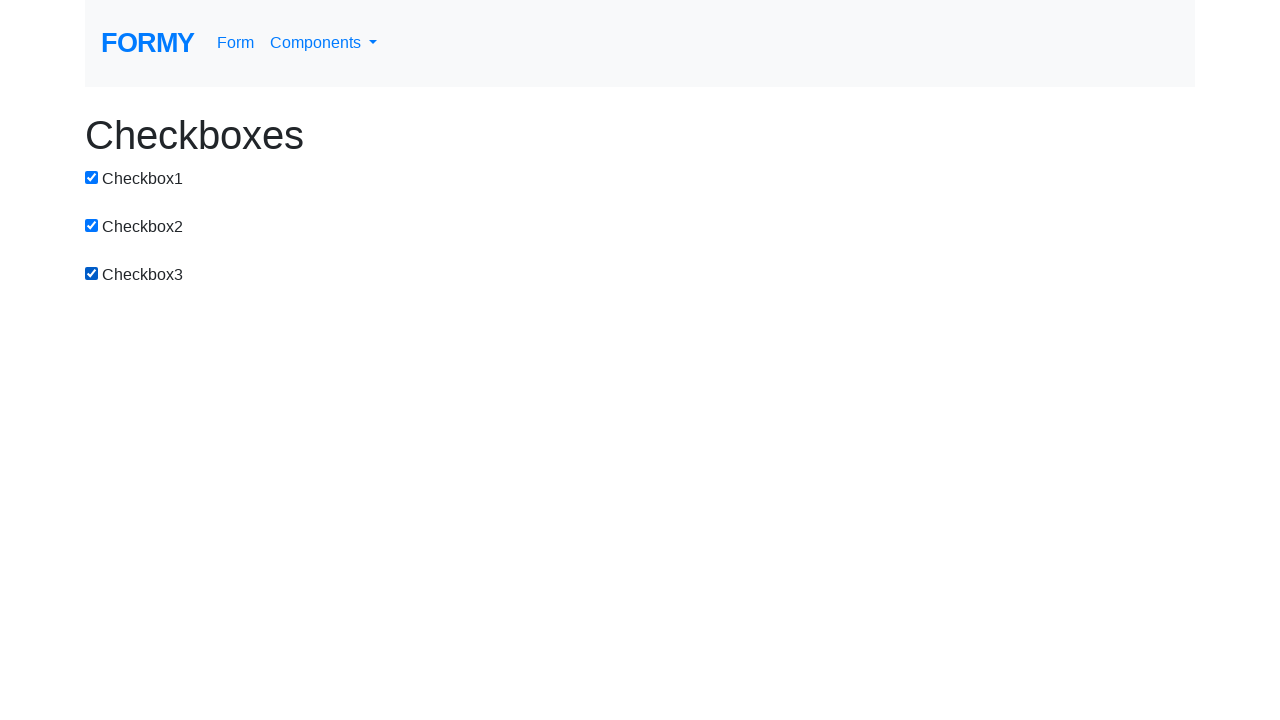